Tests the Add/Remove Elements page by adding an element and then removing it by clicking the Delete button

Starting URL: http://the-internet.herokuapp.com/

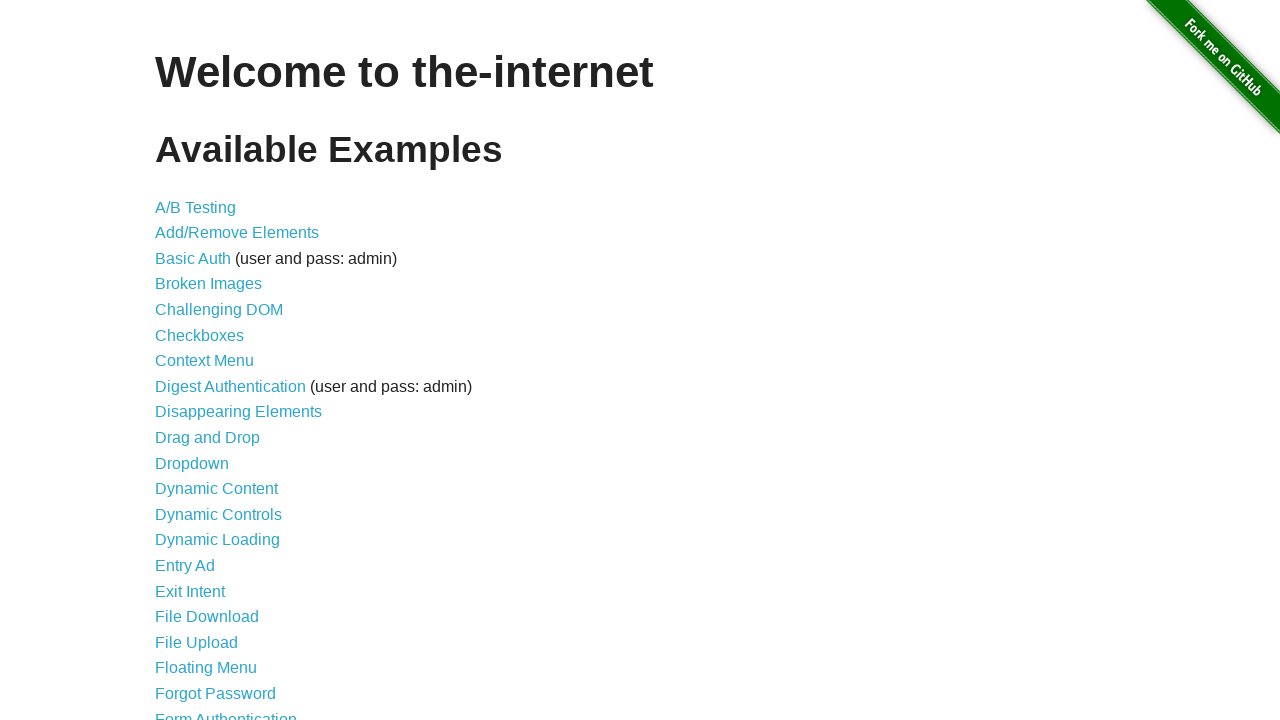

Clicked on Add/Remove Elements link at (237, 233) on xpath=//a[contains(text(),'Add/Remove Elements')]
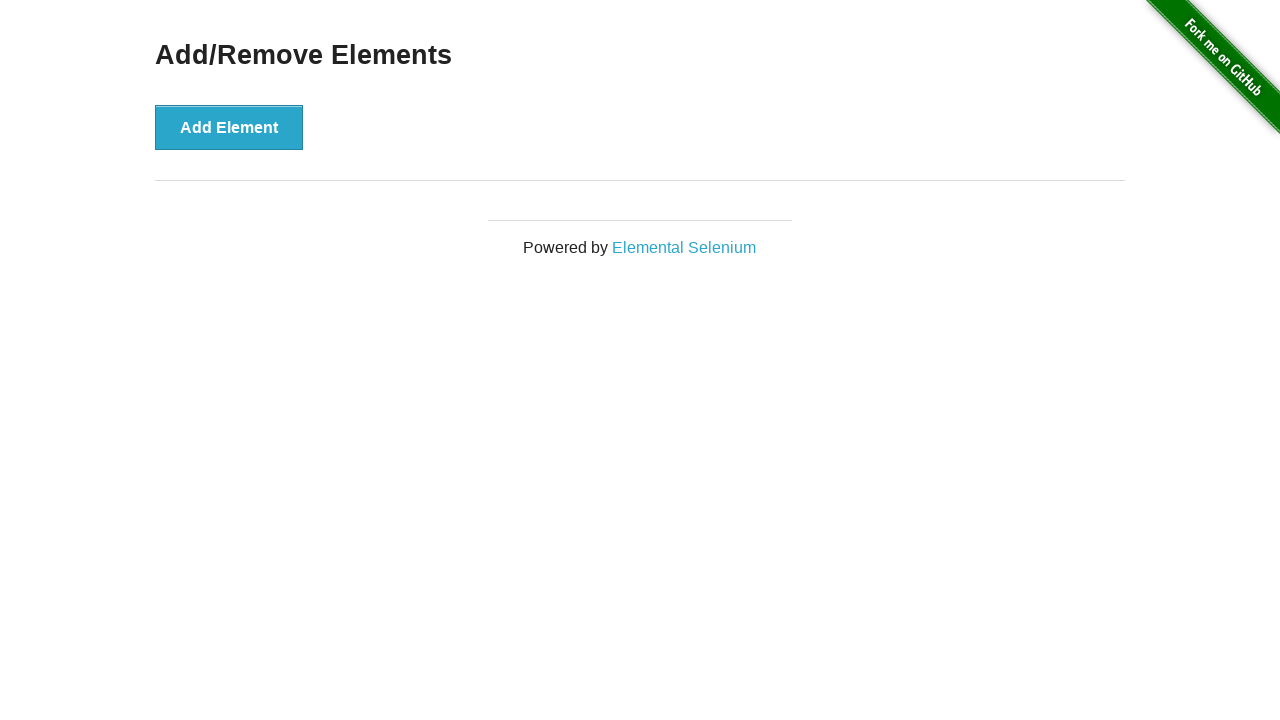

Verified page header 'Add/Remove Elements' is visible
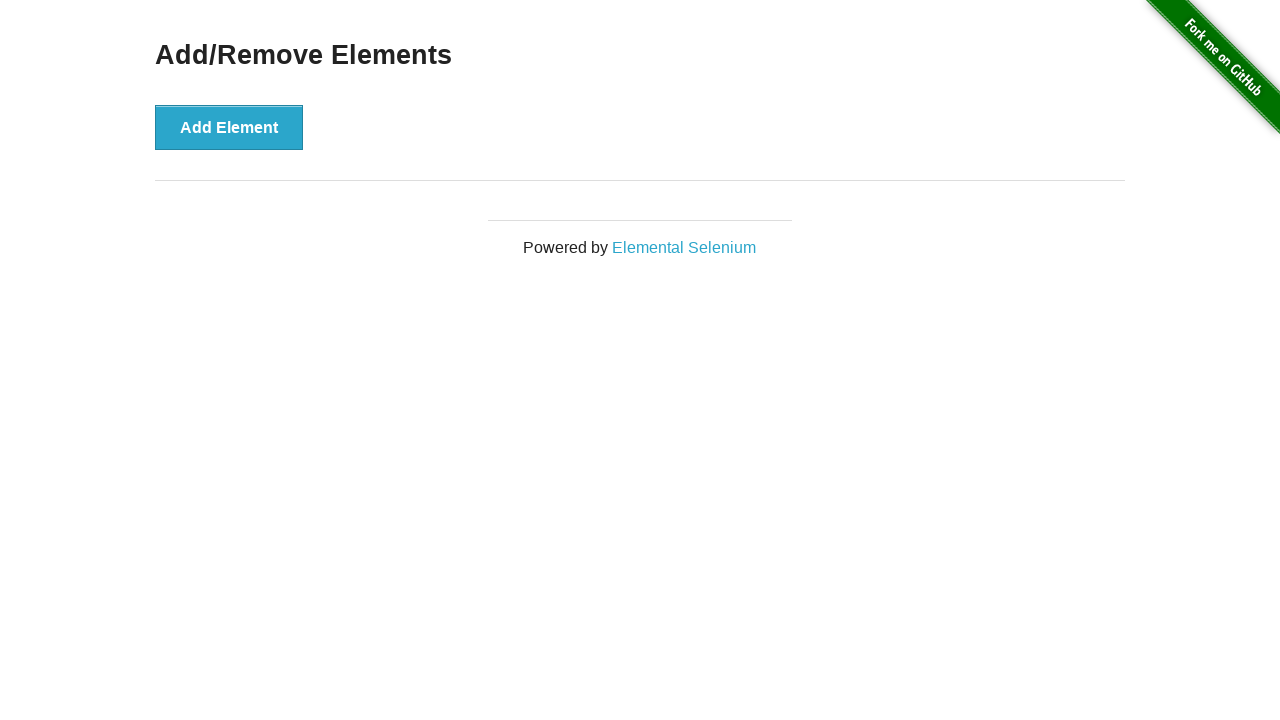

Clicked Add Element button to create a new element at (229, 127) on xpath=//button[contains(text(), 'Add Element')]
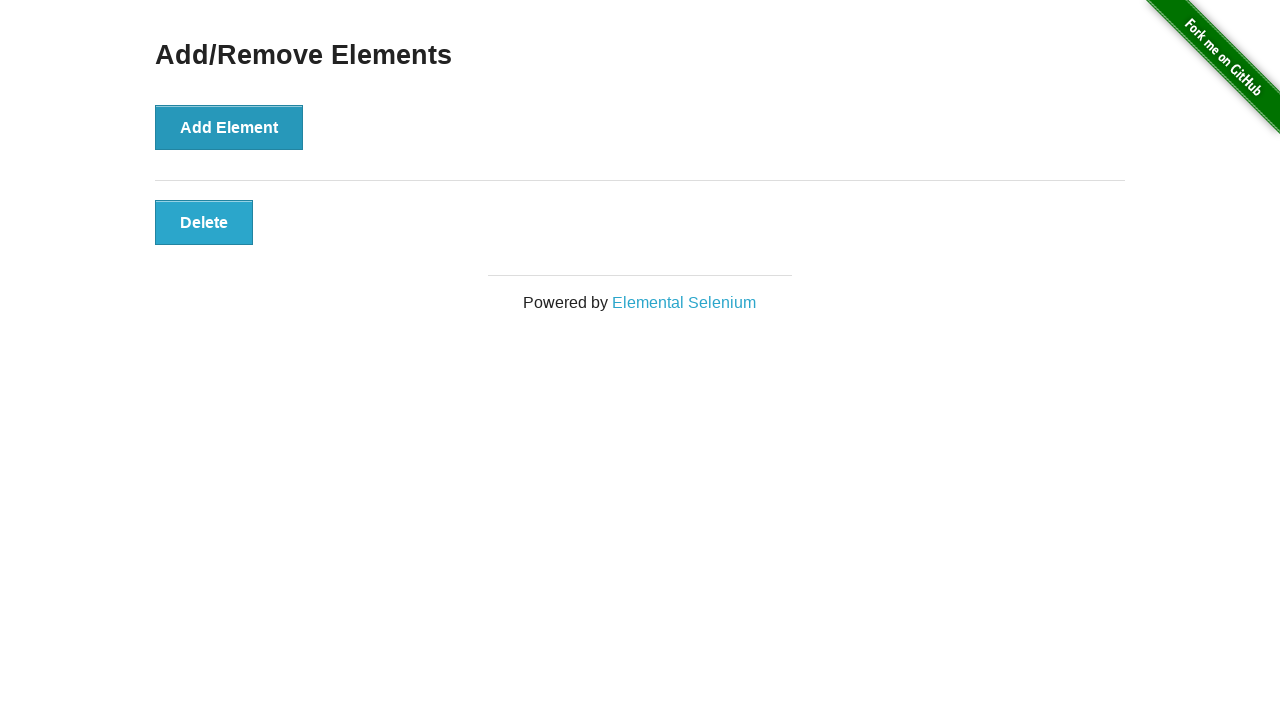

Delete button appeared after adding element
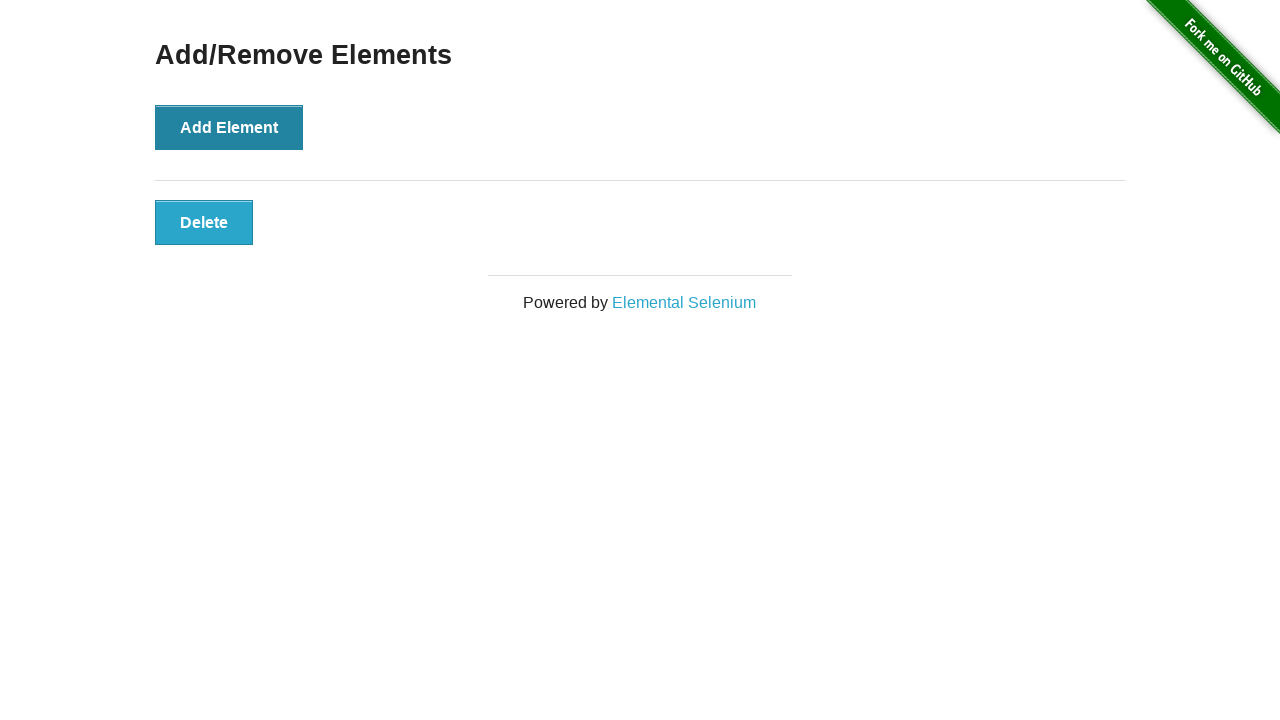

Clicked Delete button to remove the element at (204, 222) on xpath=//button[contains(text(), 'Delete')]
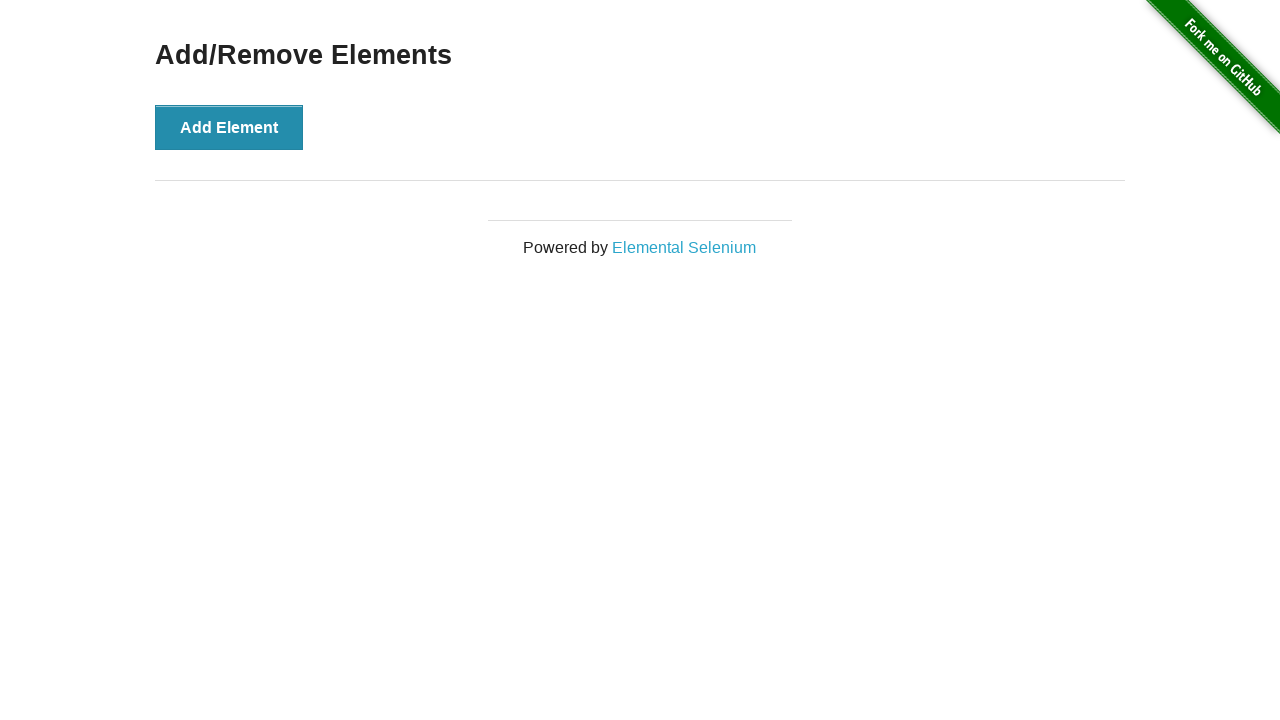

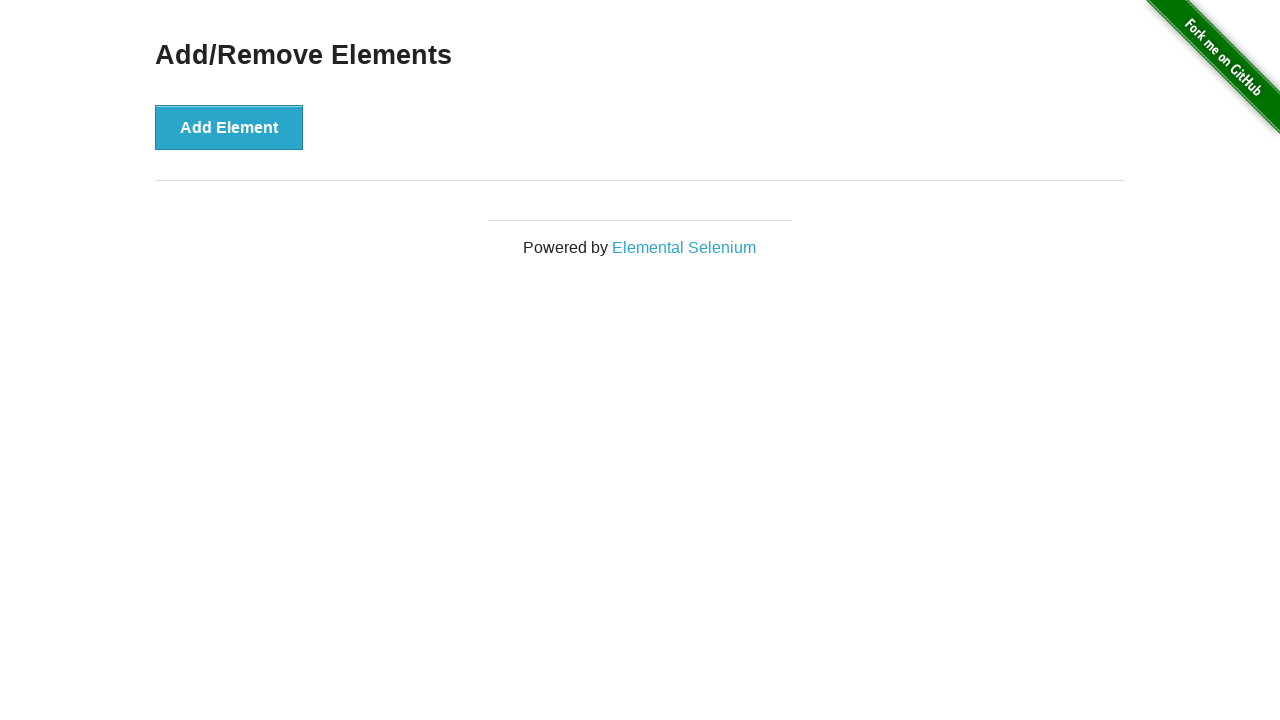